Tests JavaScript execution within an iframe on W3Schools tryit editor by switching to the iframe and executing a JavaScript function to simulate clicking a "Try It" button, then repeats the process.

Starting URL: https://www.w3schools.com/jsref/tryit.asp?filename=tryjsref_submit_get

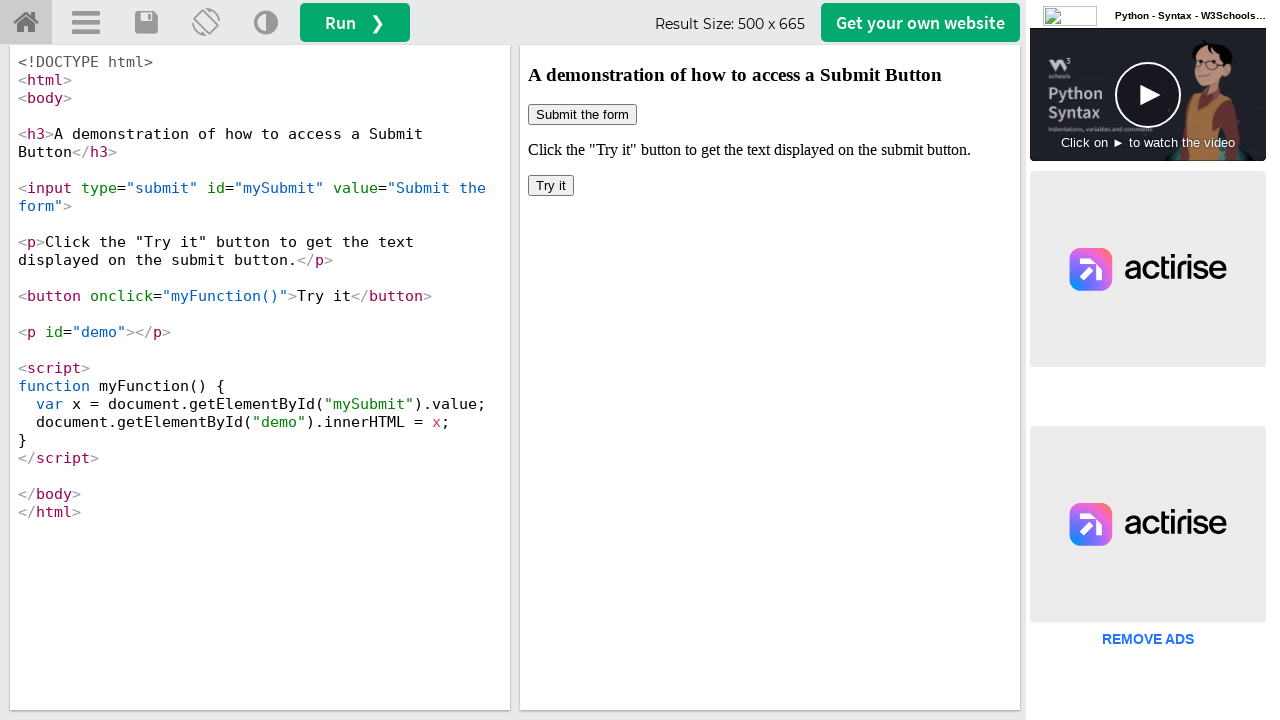

Located iframe with selector #iframeResult
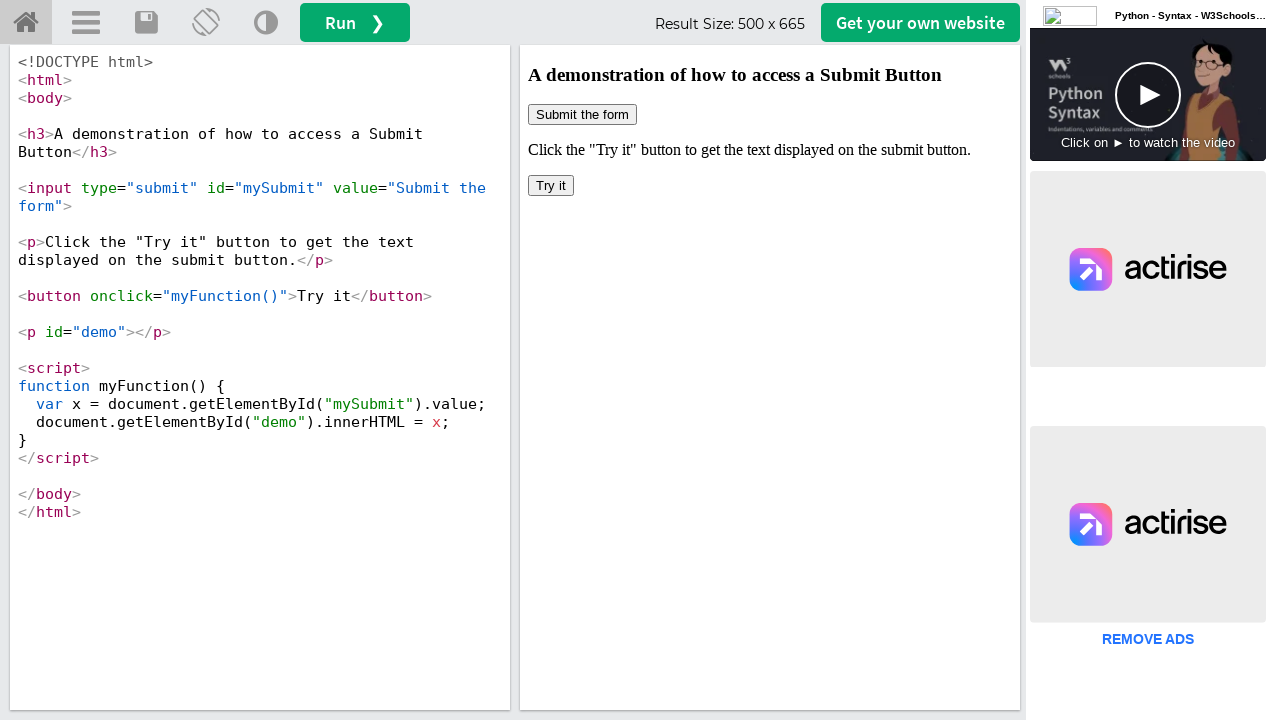

Executed JavaScript function myFunction() to simulate clicking Try It button in iframe
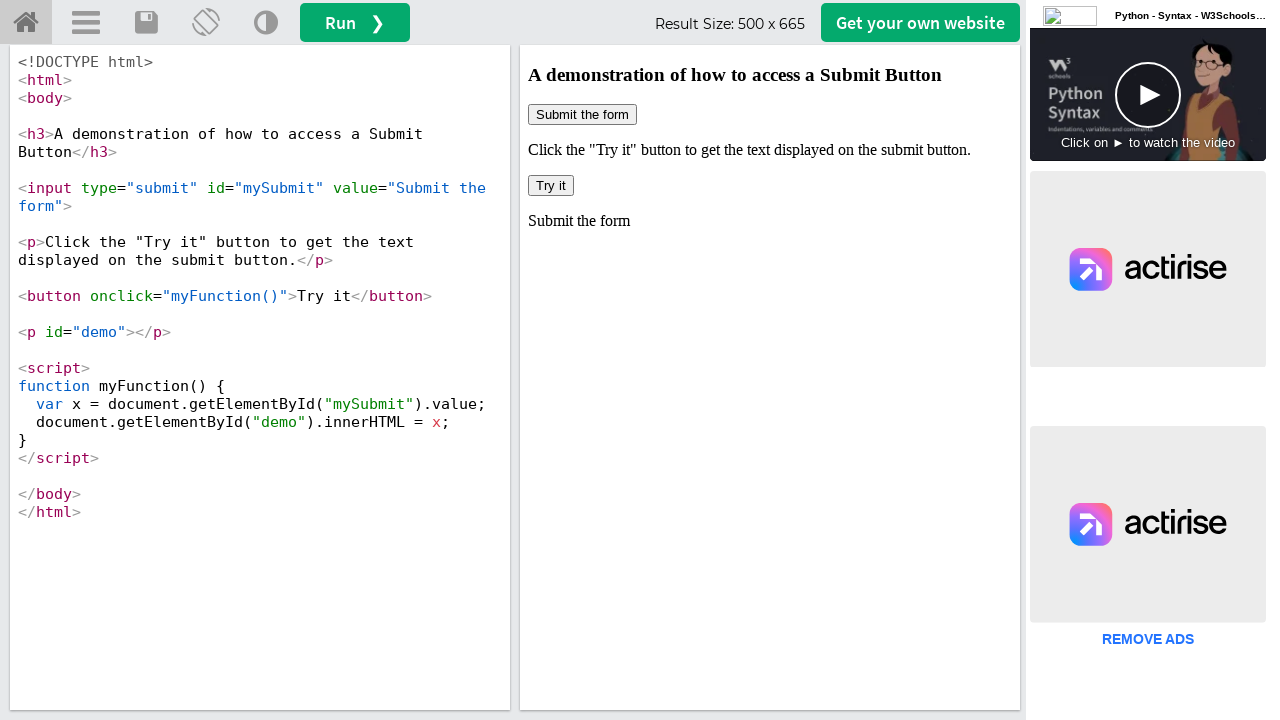

Navigated to W3Schools tryit editor page for second test
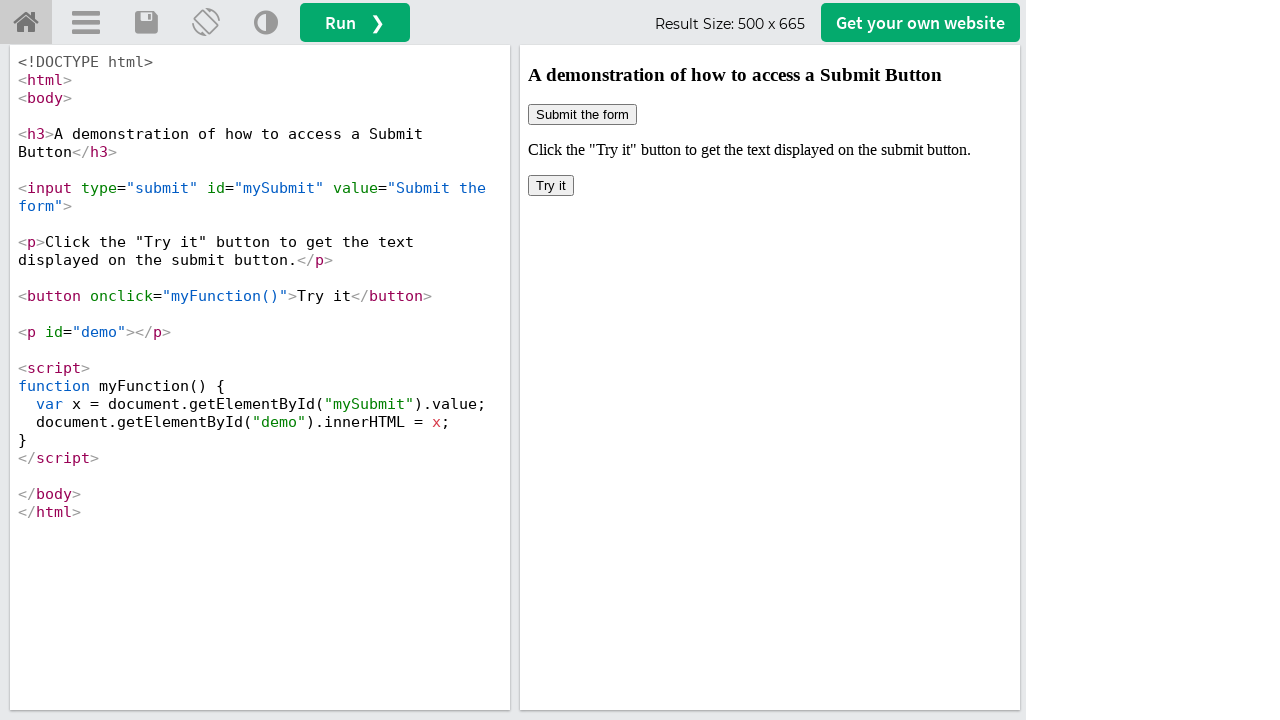

Waited for iframe #iframeResult to load
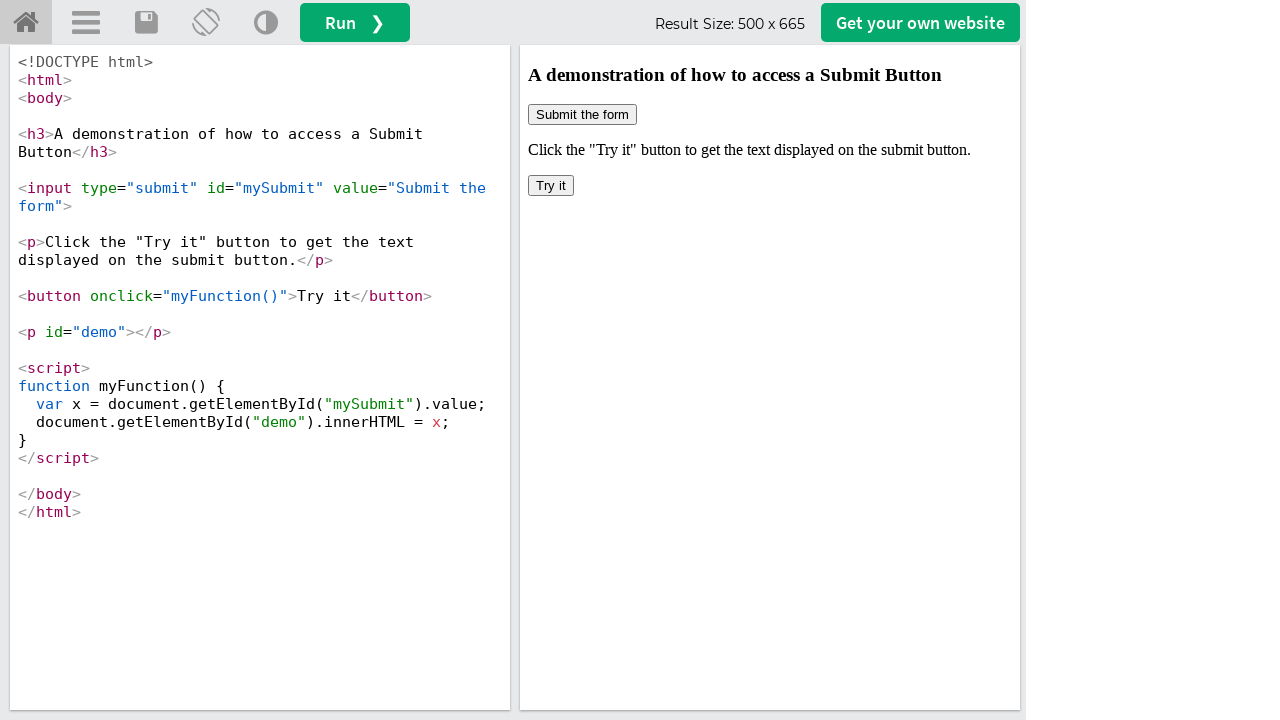

Executed JavaScript function myFunction() again to repeat the Try It button simulation
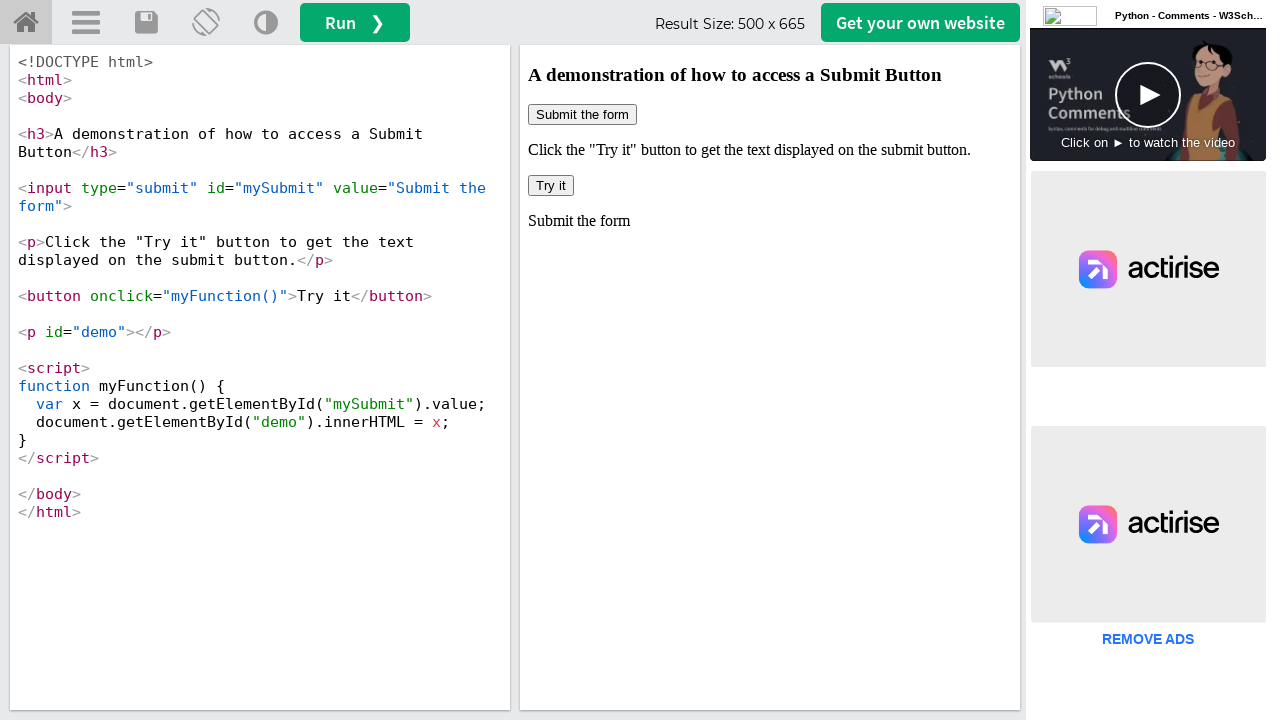

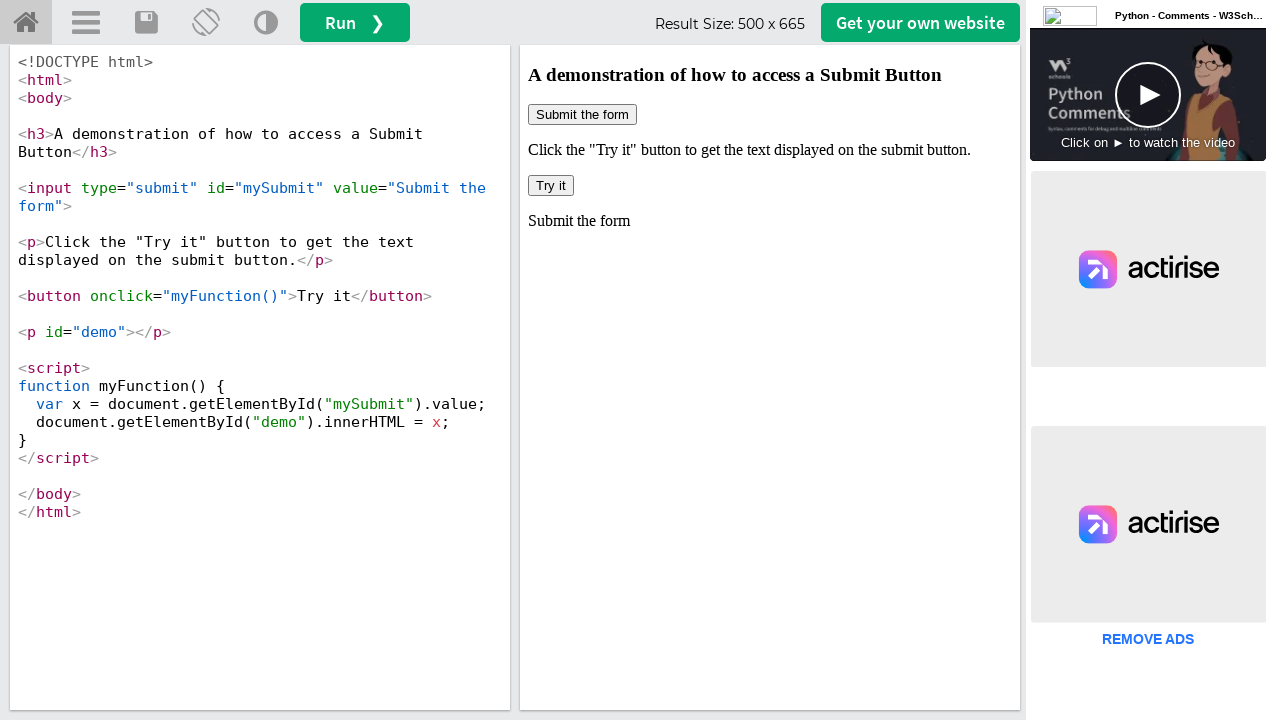